Tests clicking a button that starts inactive and verifies a success message appears

Starting URL: http://suninjuly.github.io/wait2.html

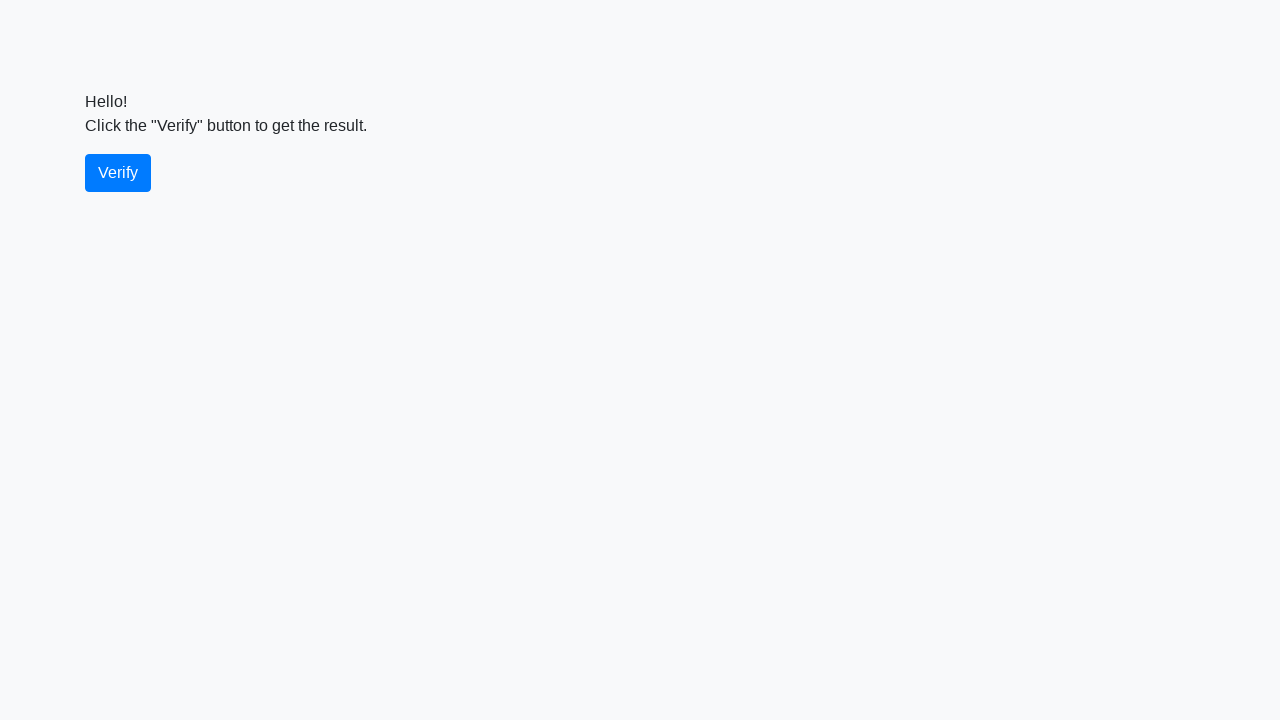

Navigated to http://suninjuly.github.io/wait2.html
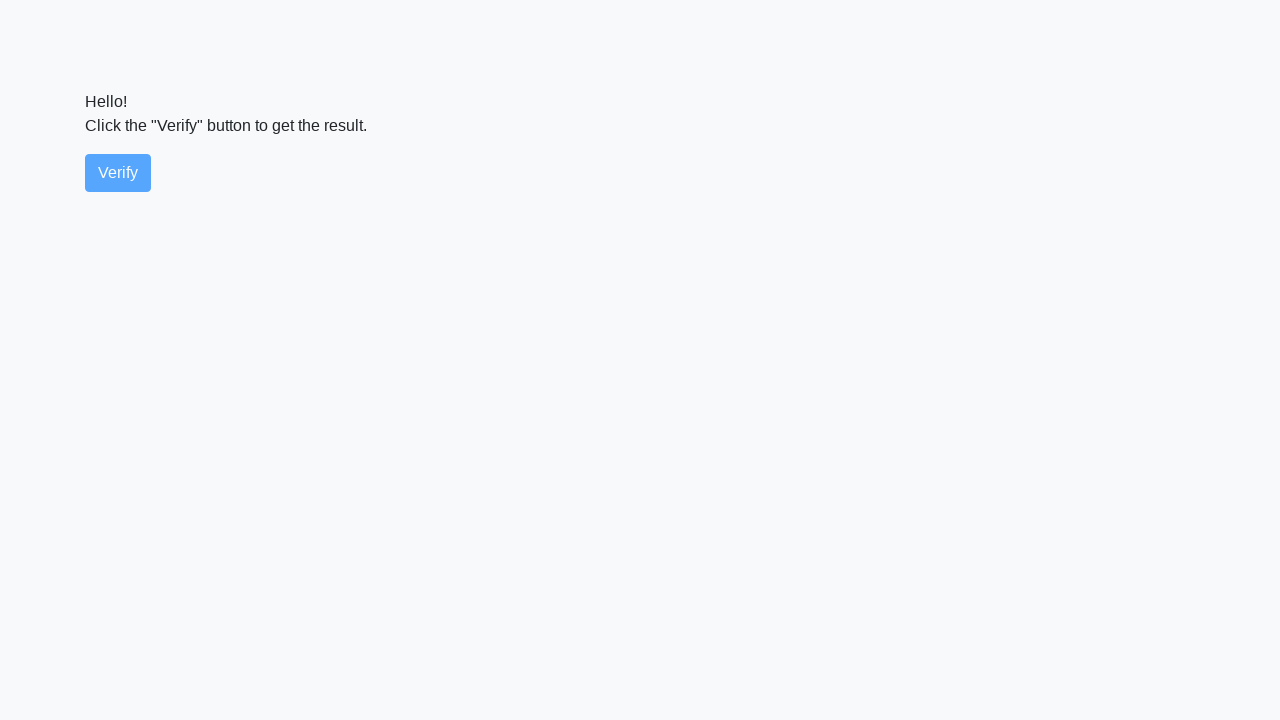

Clicked the verify button at (118, 173) on #verify
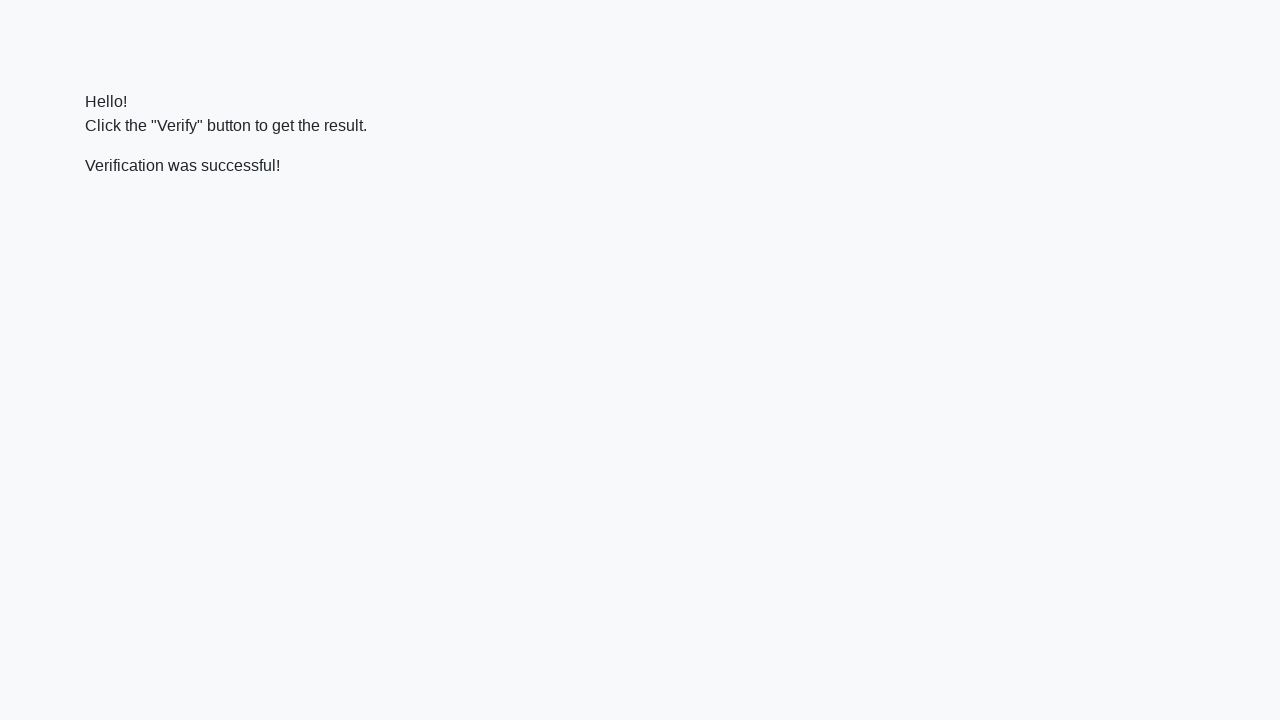

Success message appeared
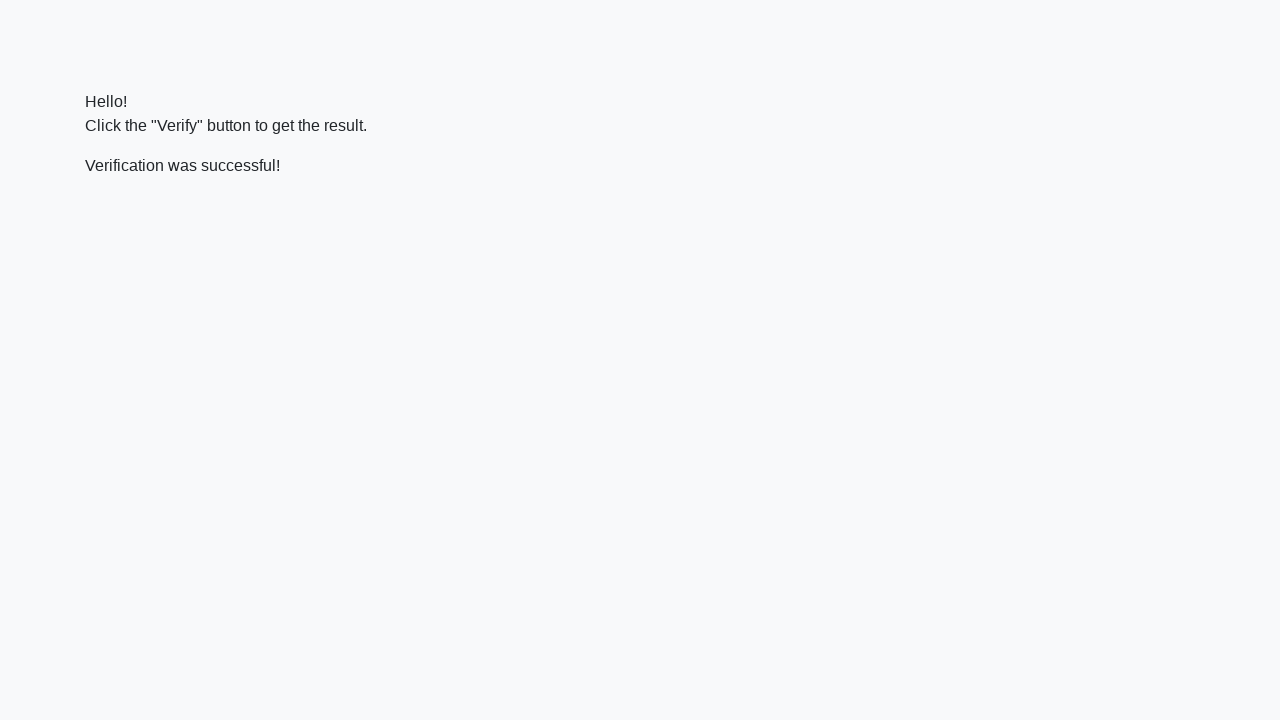

Located the success message element
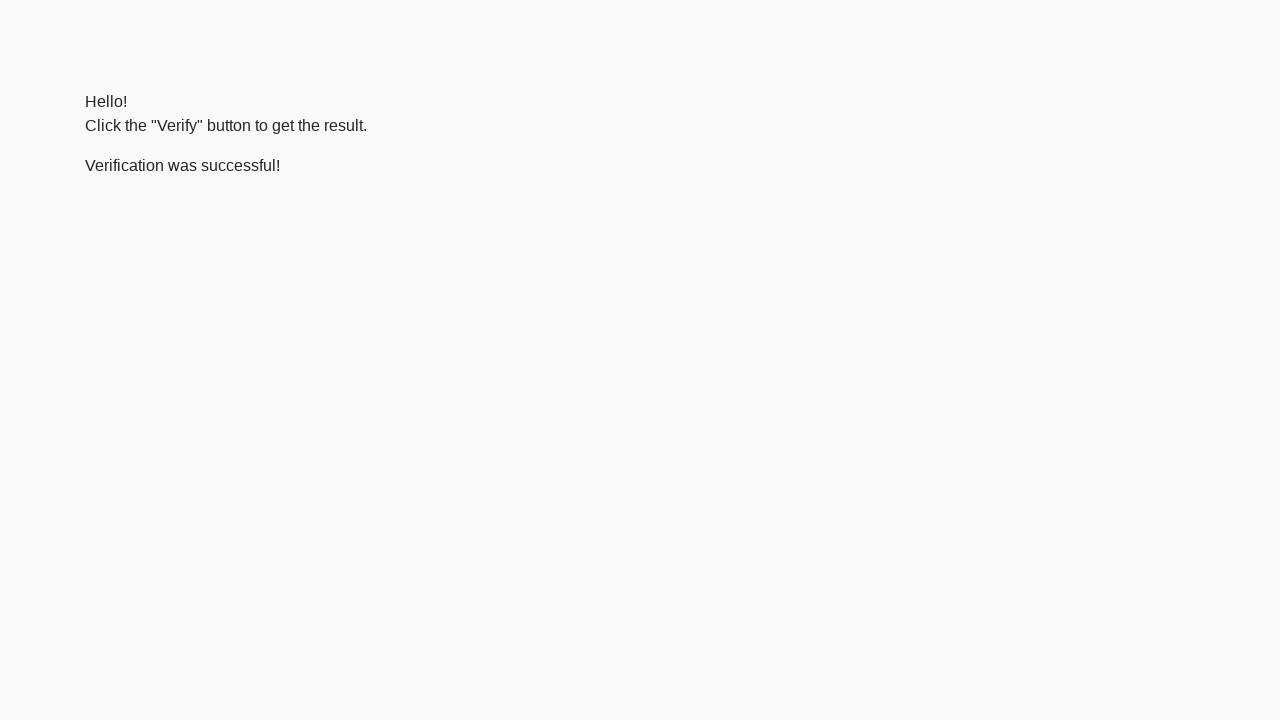

Verified that success message contains 'successful'
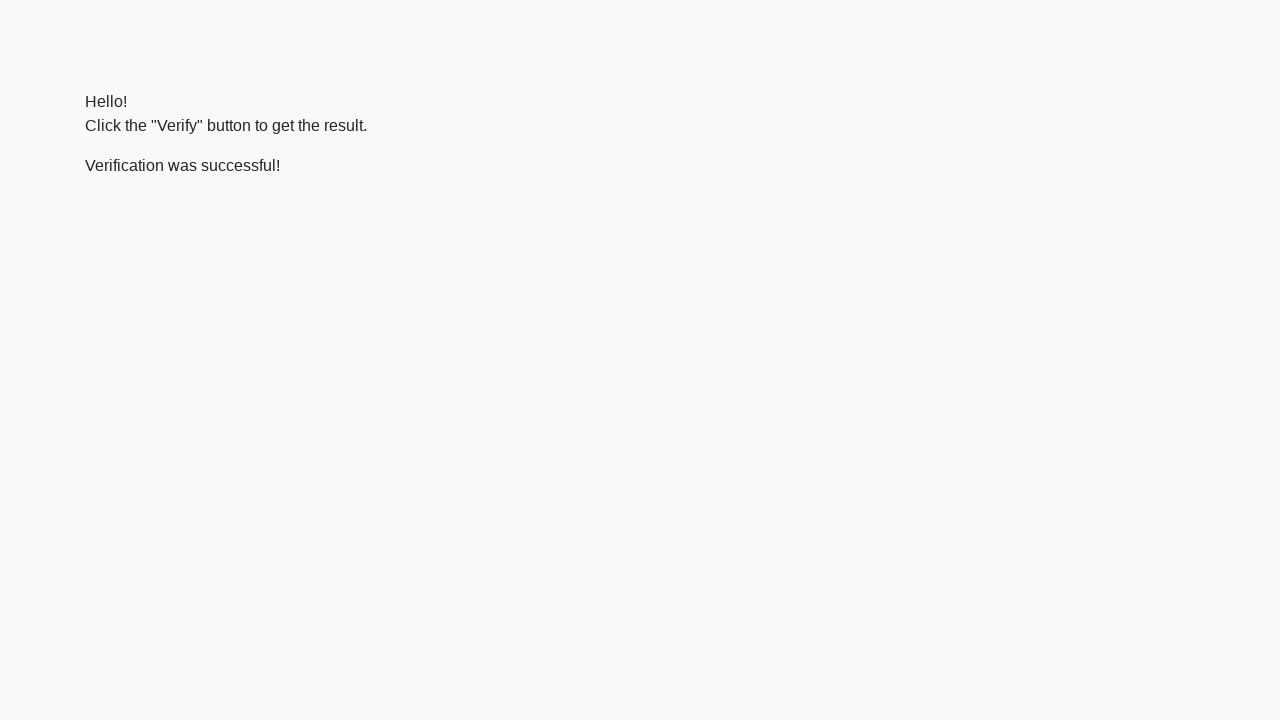

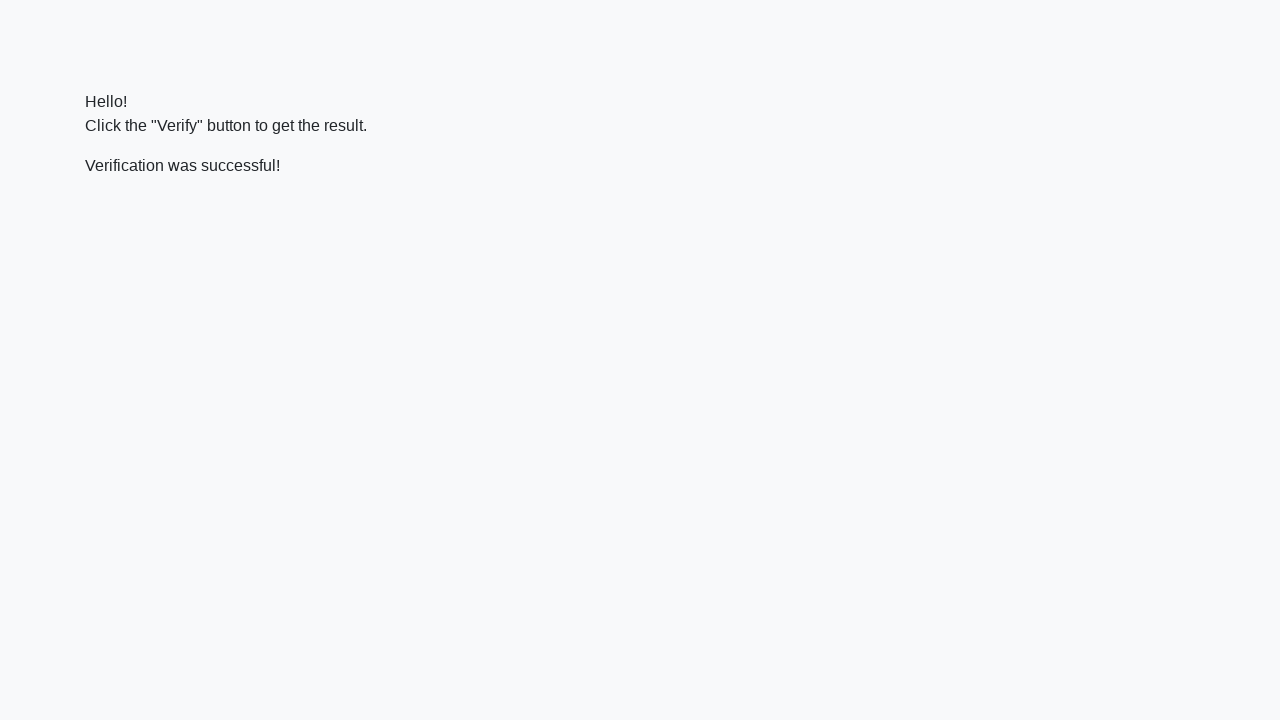